Navigates to the DemoBlaze e-commerce homepage and verifies that product listings are displayed by waiting for product card elements to load.

Starting URL: https://www.demoblaze.com/

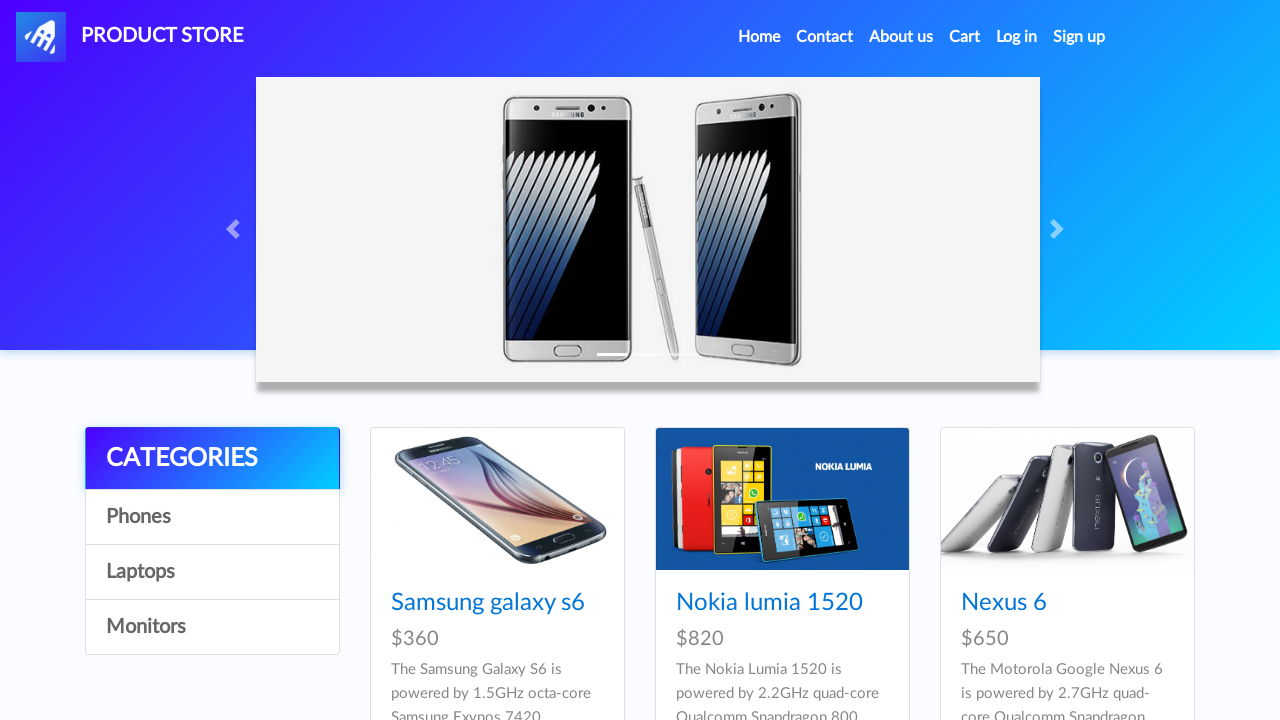

Navigated to DemoBlaze homepage
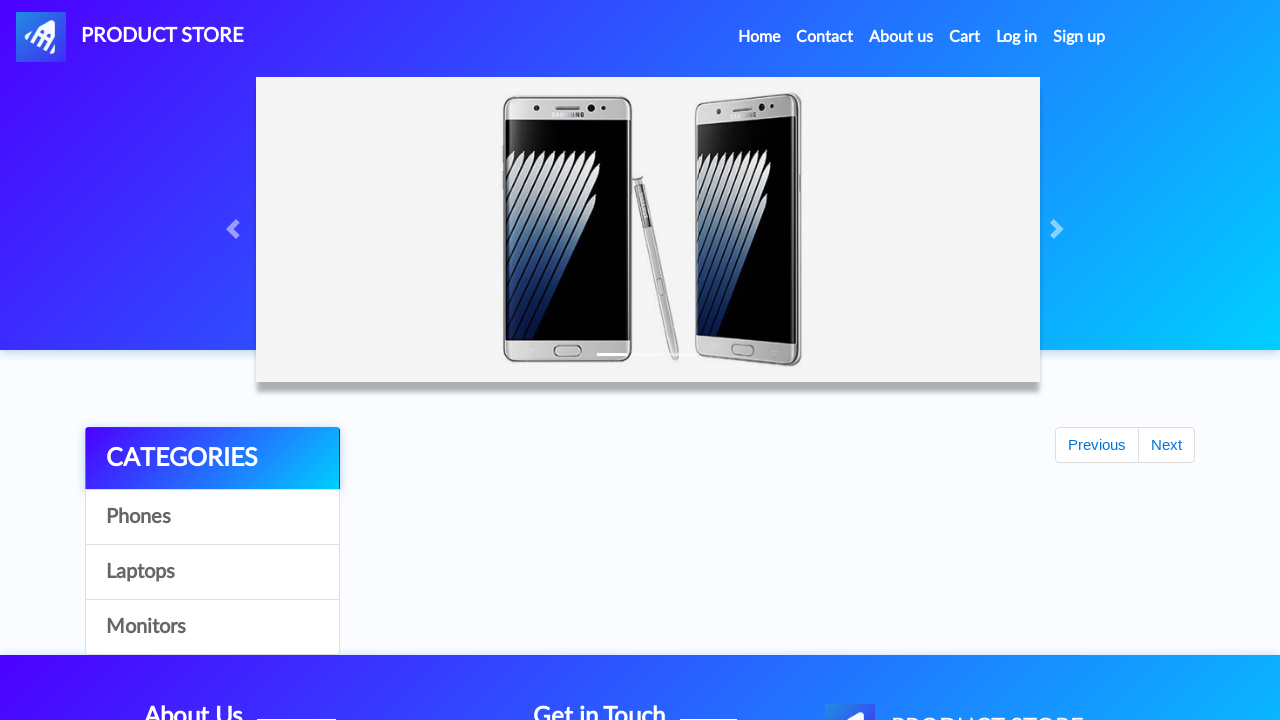

Product card elements loaded
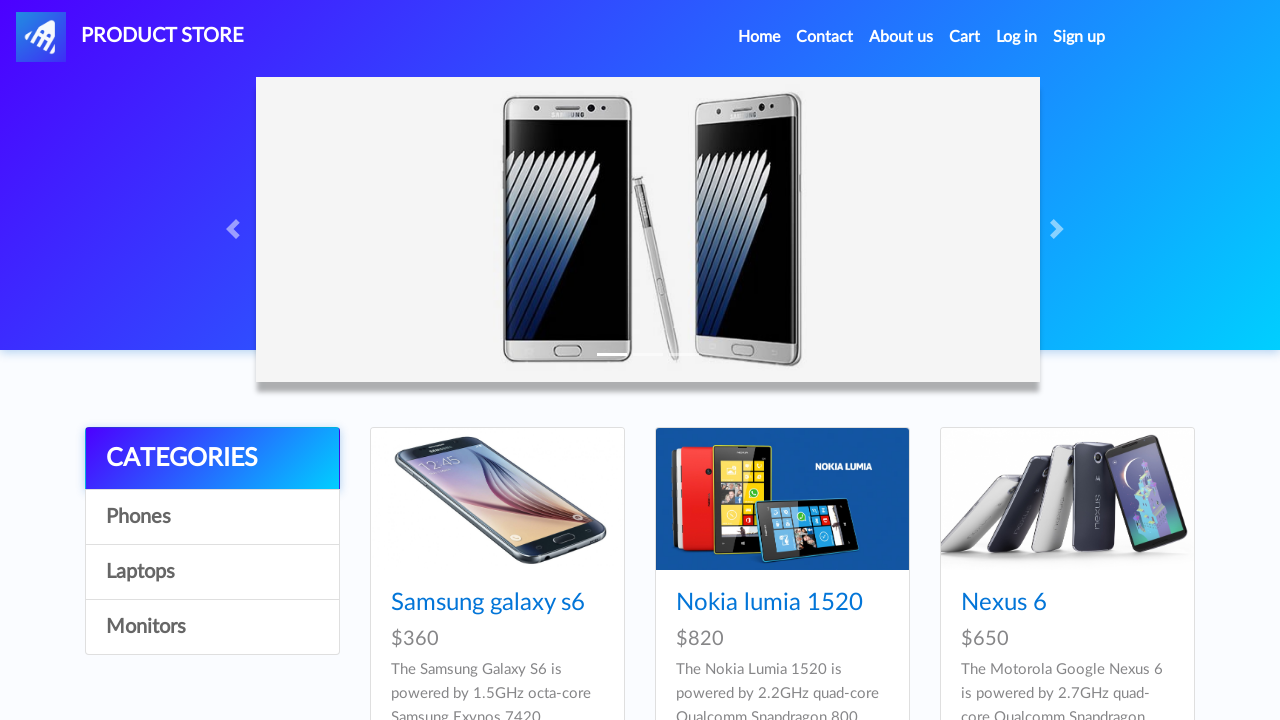

First product card is visible on the page
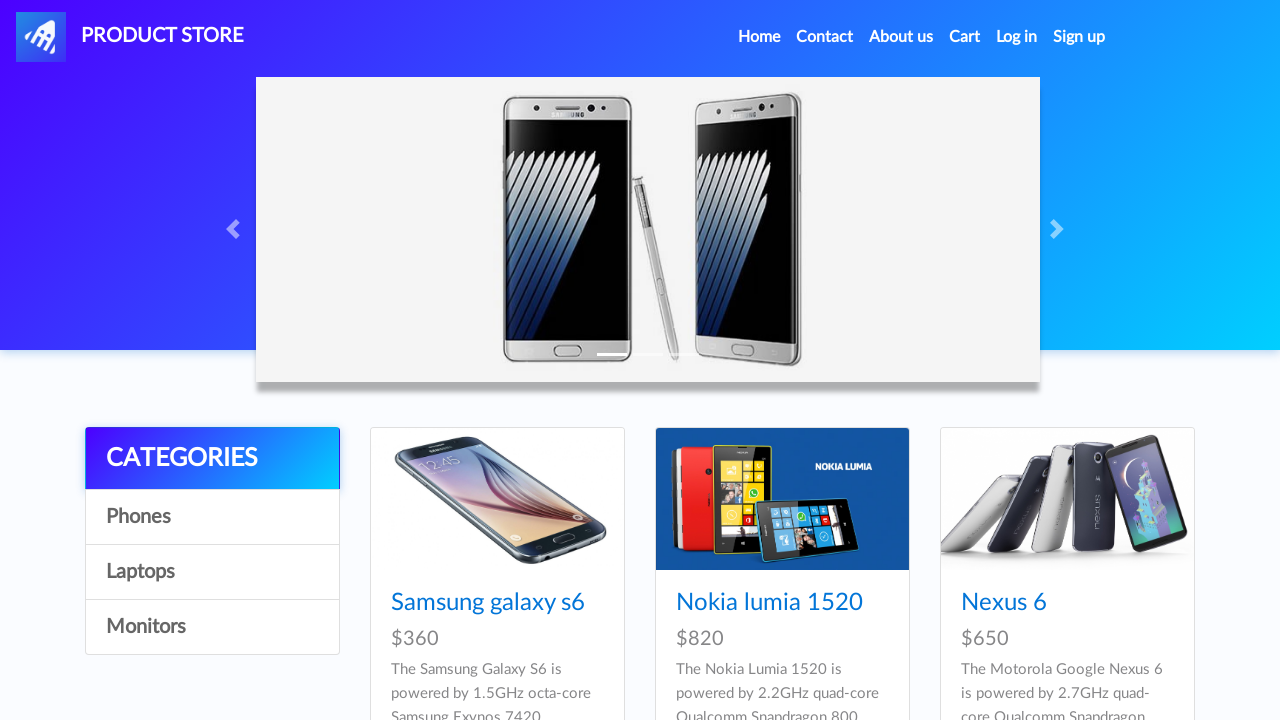

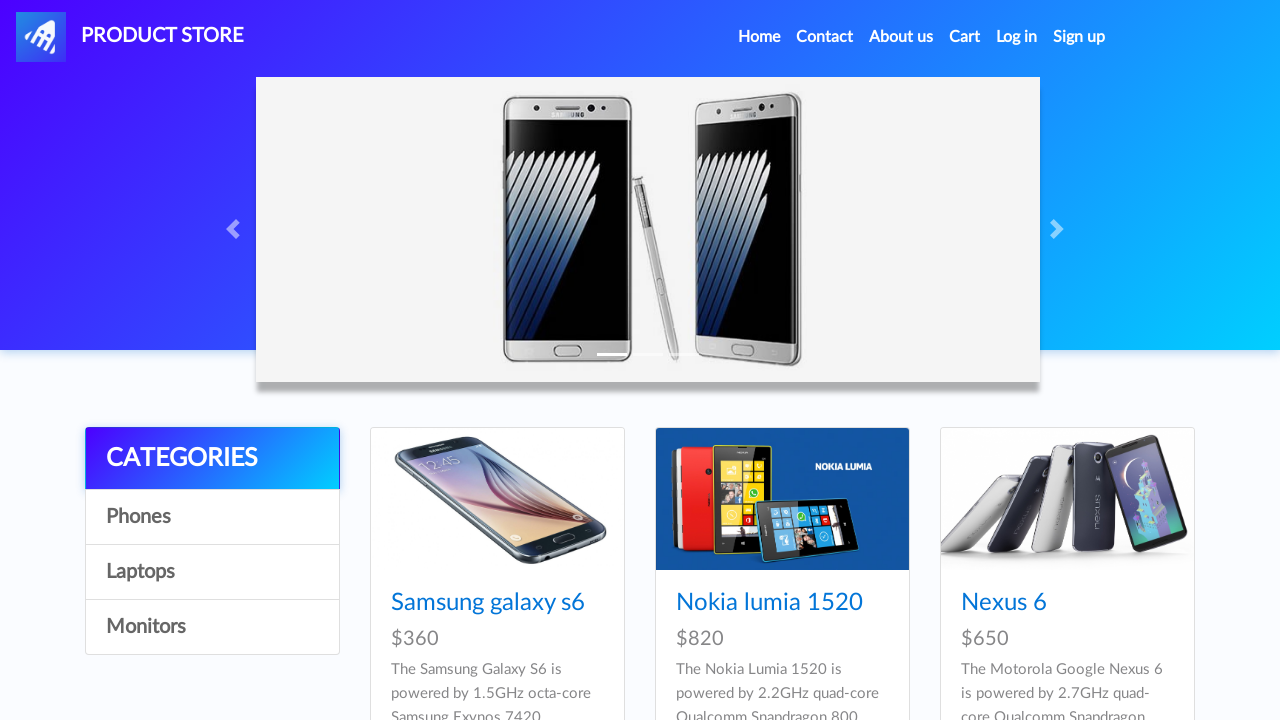